Tests the forgot password functionality by clicking the forgot password link and then the cancel button

Starting URL: https://opensource-demo.orangehrmlive.com/web/index.php/auth/login

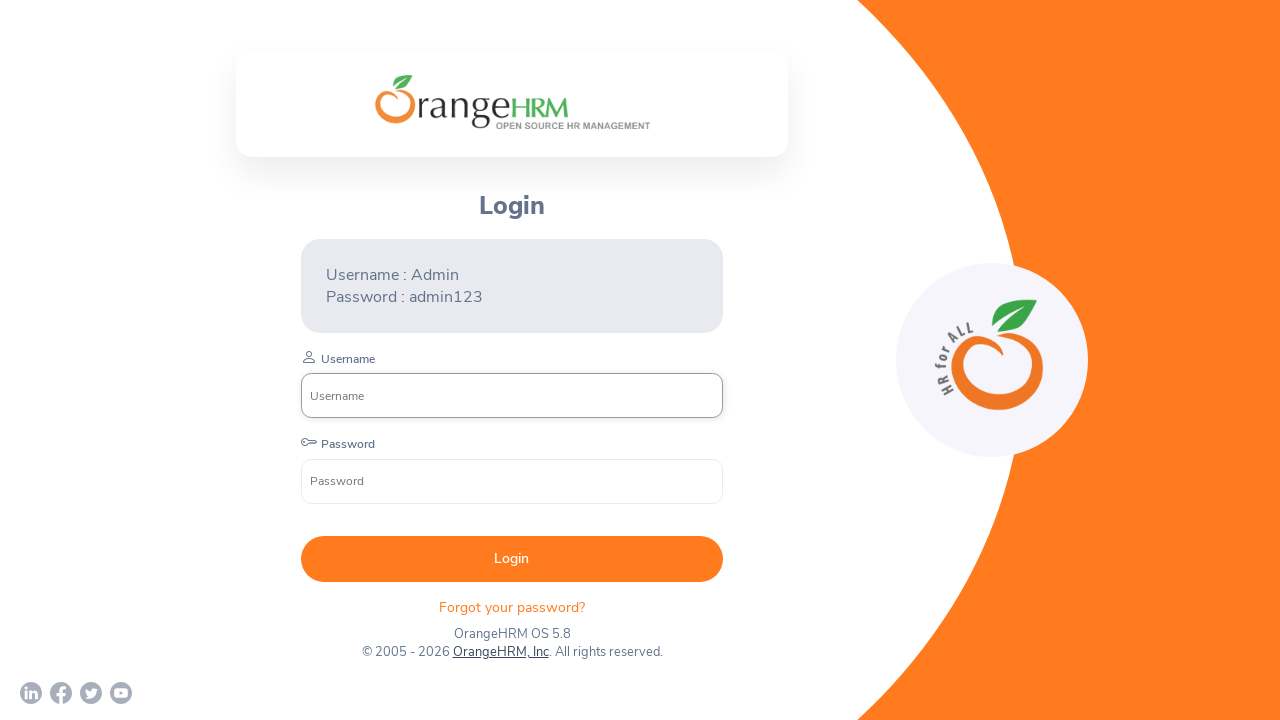

Clicked forgot password link at (512, 607) on xpath=//body//div//form[@class='oxd-form']//p[@class='oxd-text oxd-text--p orang
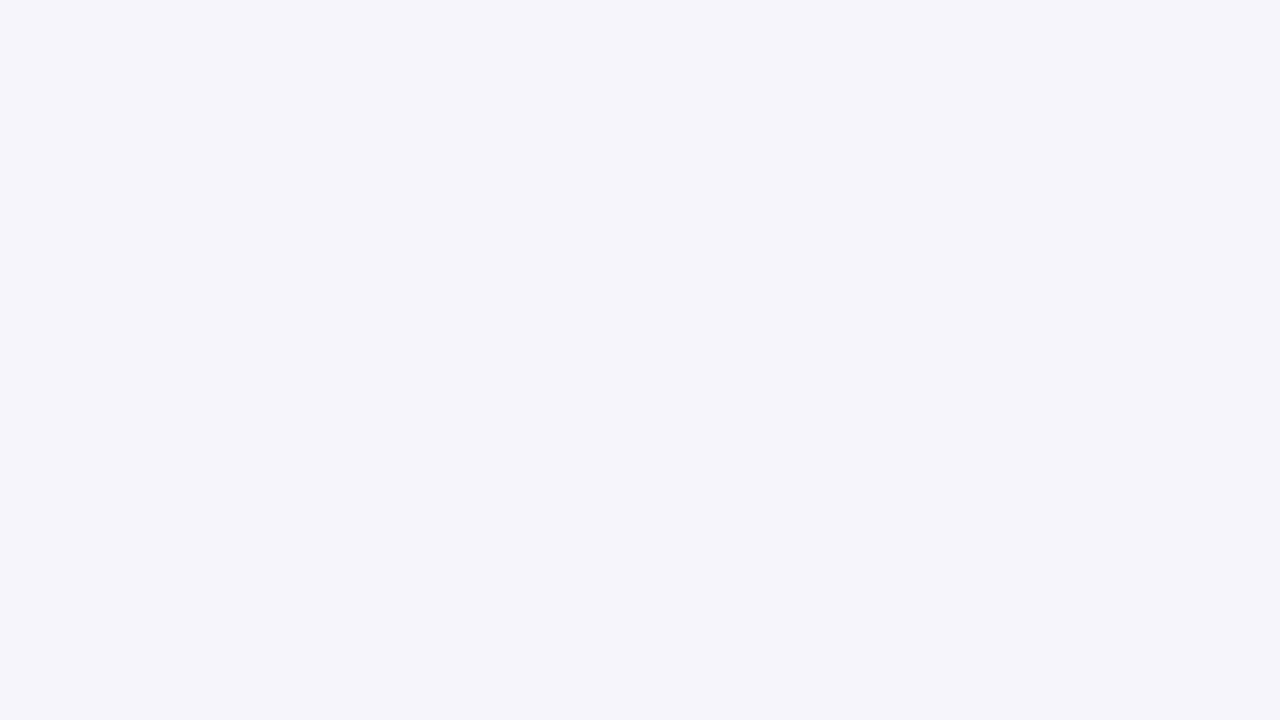

Waited for page to load
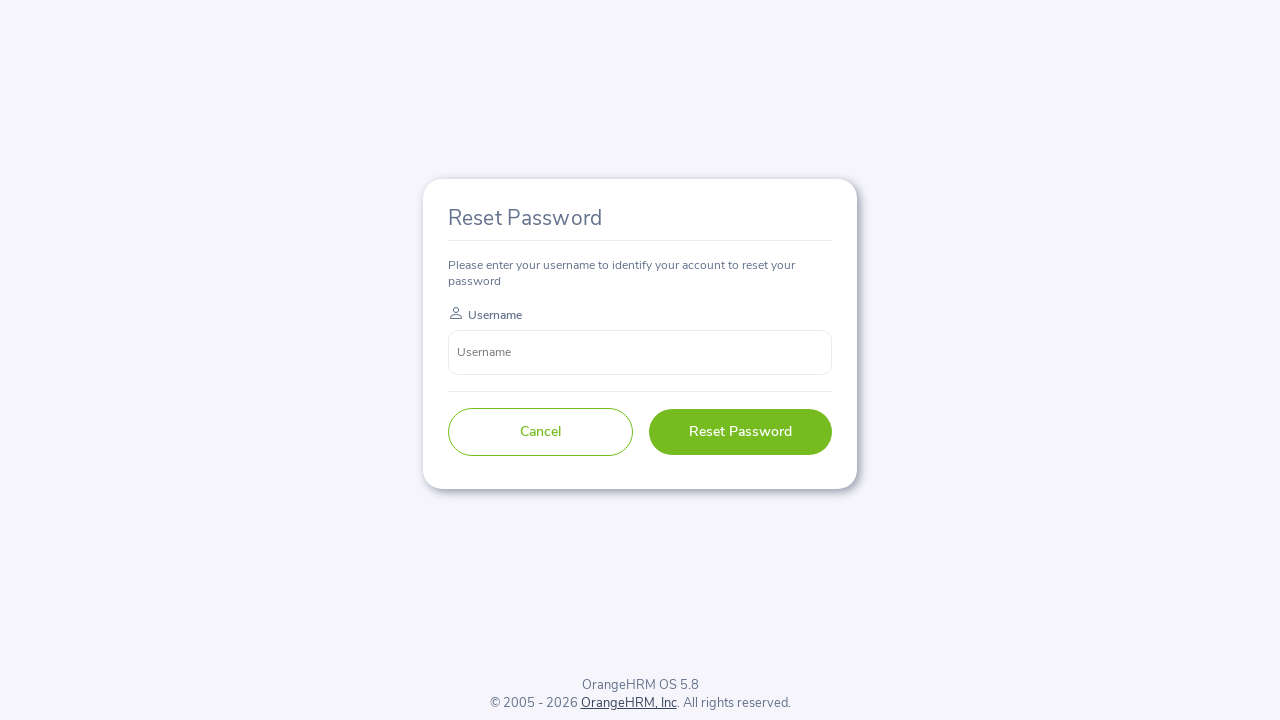

Clicked cancel button at (540, 432) on xpath=//button[@type='button']
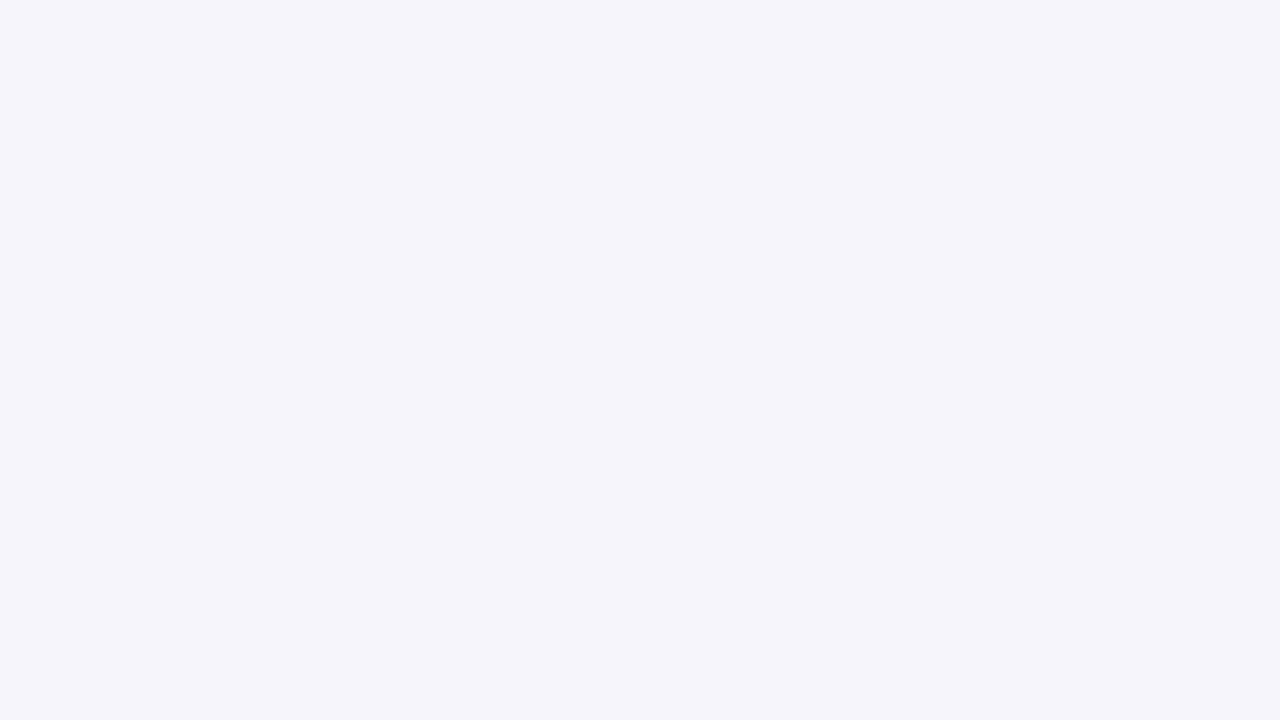

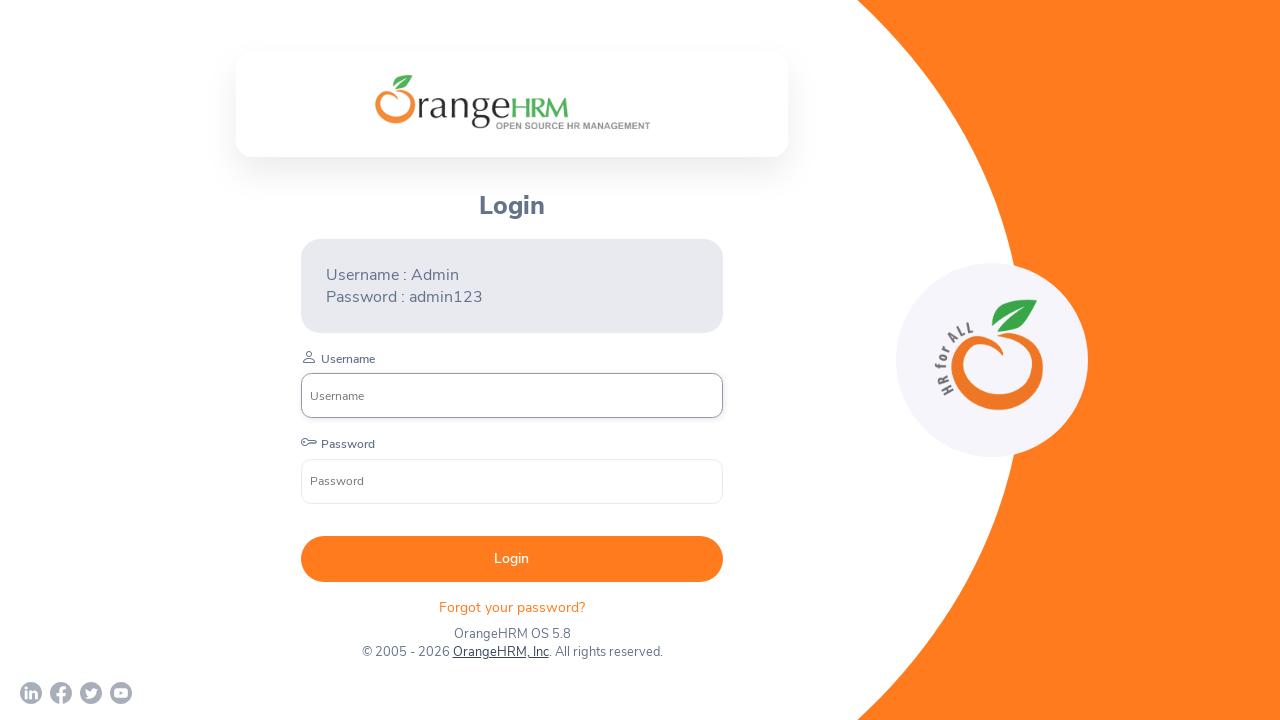